Tests filtering to display only completed todo items

Starting URL: https://demo.playwright.dev/todomvc

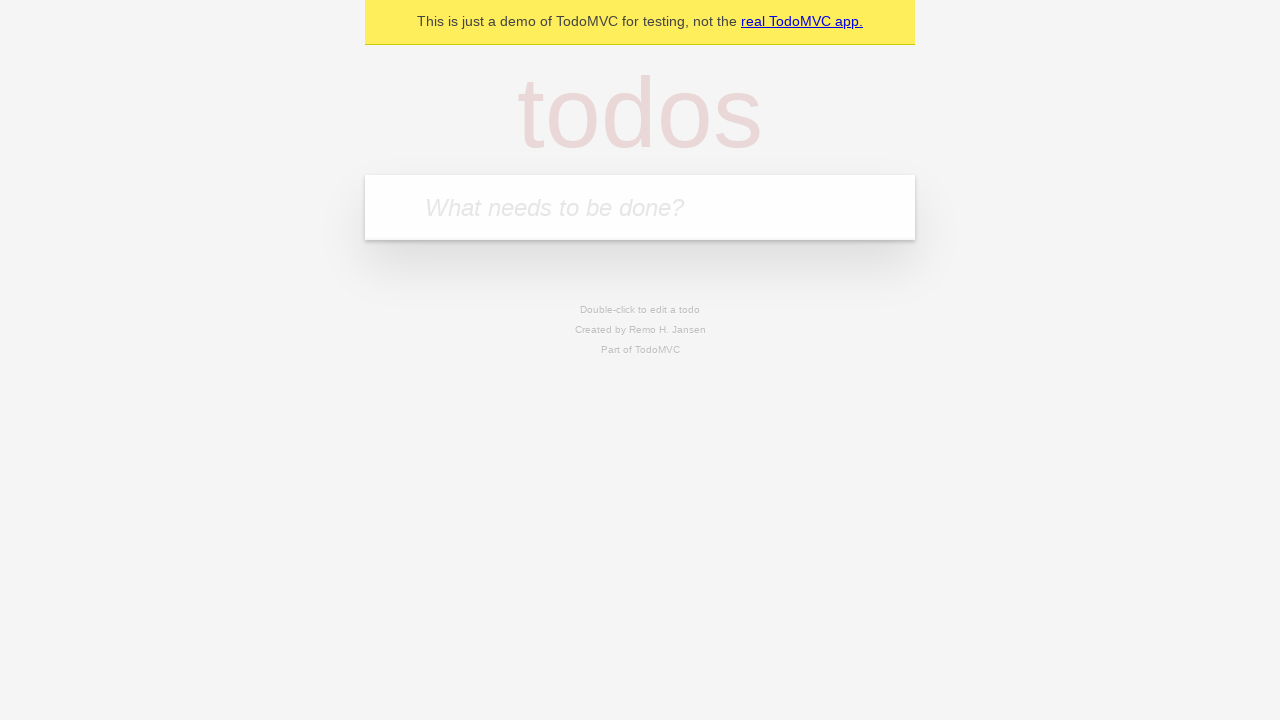

Filled todo input with 'buy some cheese' on internal:attr=[placeholder="What needs to be done?"i]
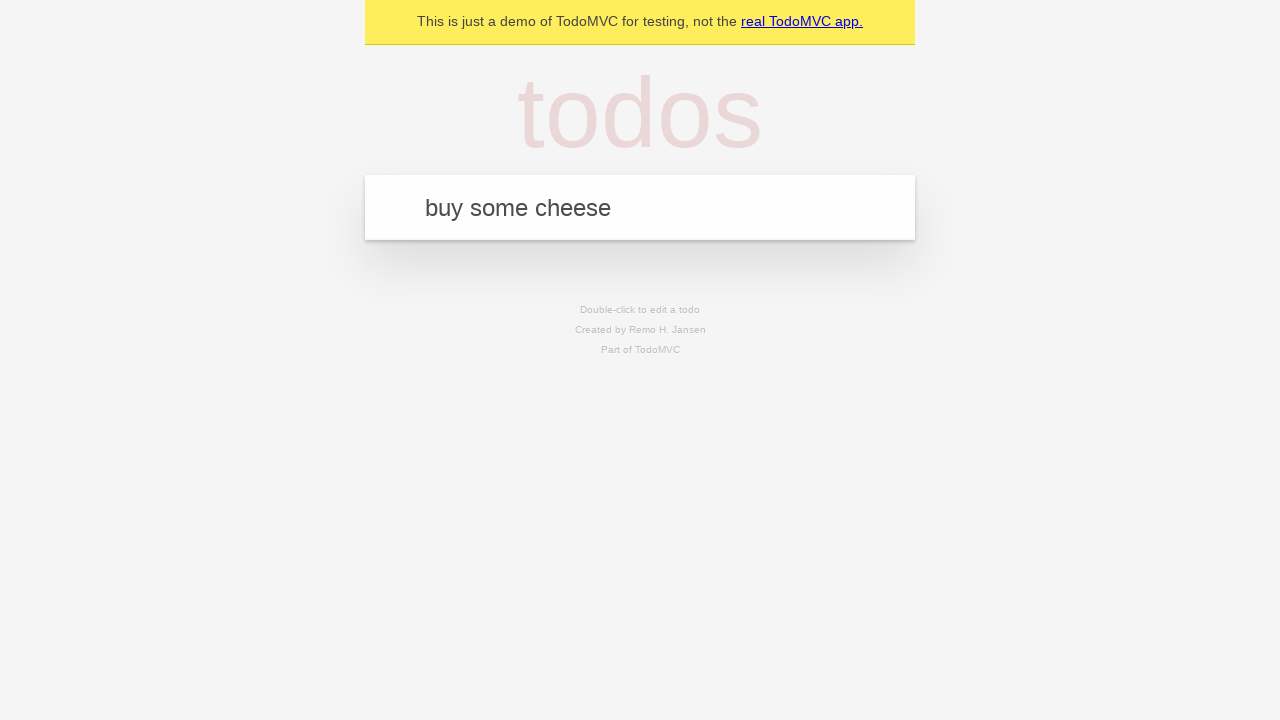

Pressed Enter to add todo 'buy some cheese' on internal:attr=[placeholder="What needs to be done?"i]
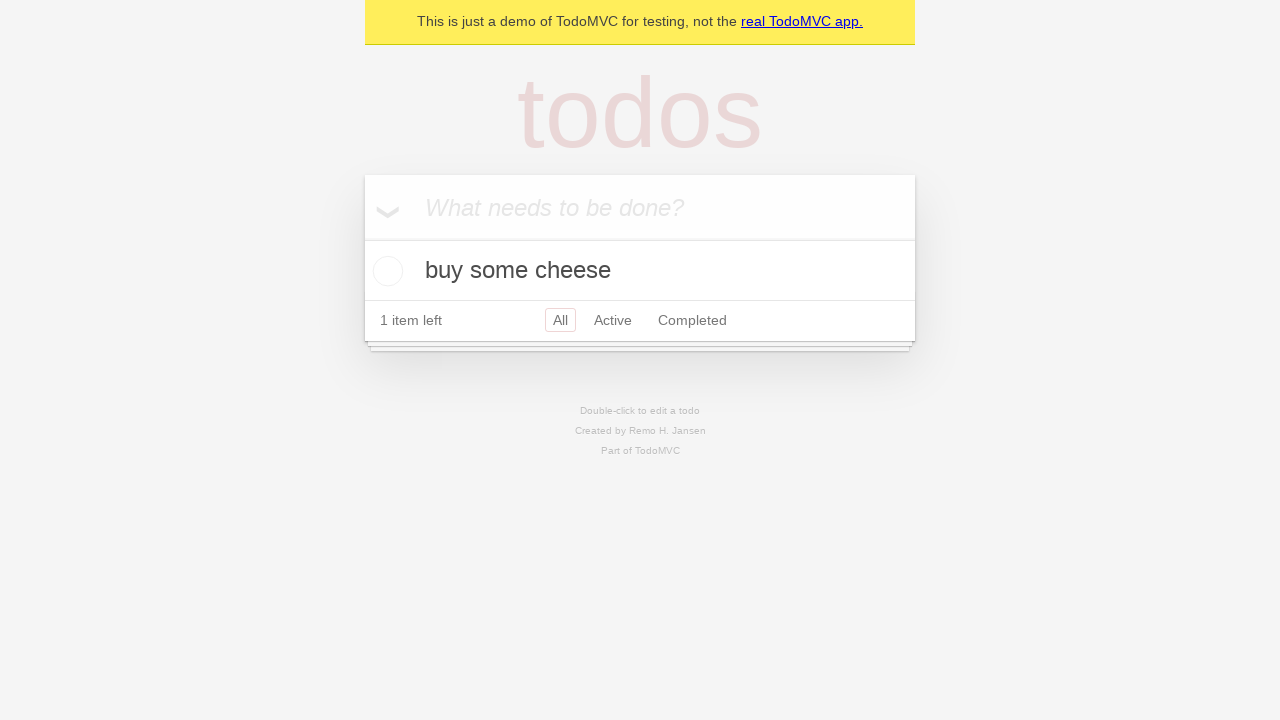

Filled todo input with 'feed the cat' on internal:attr=[placeholder="What needs to be done?"i]
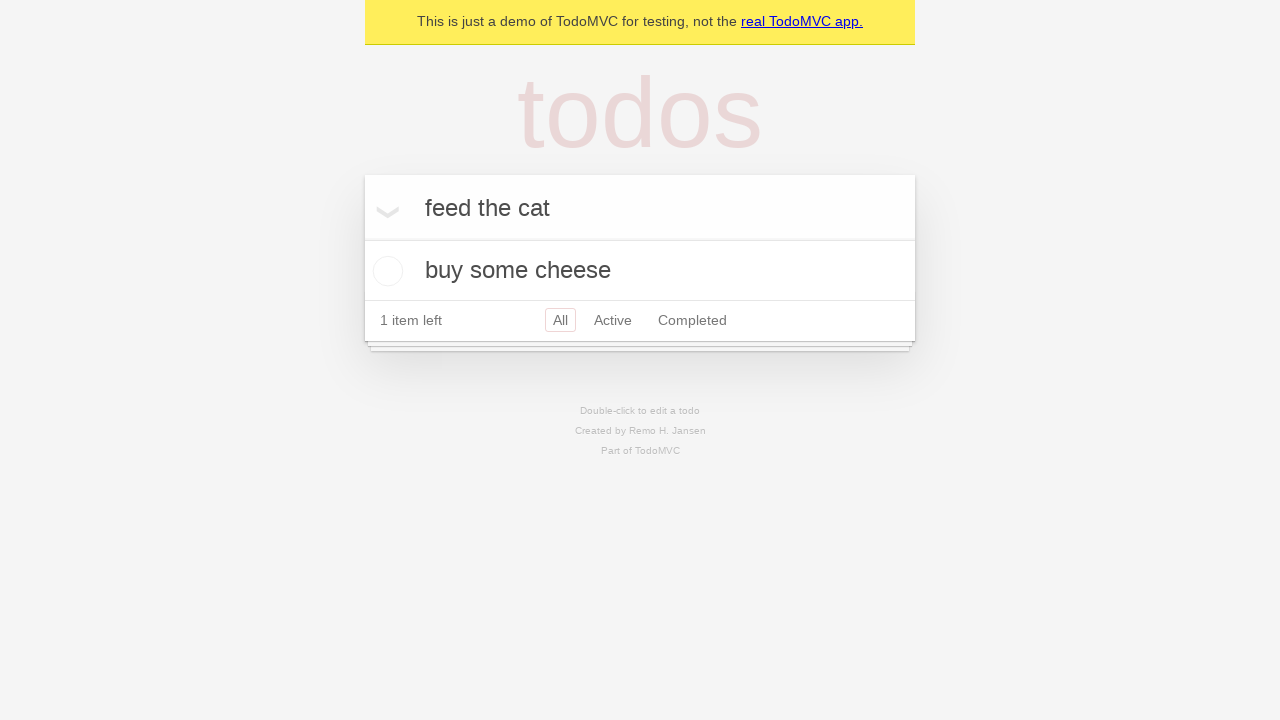

Pressed Enter to add todo 'feed the cat' on internal:attr=[placeholder="What needs to be done?"i]
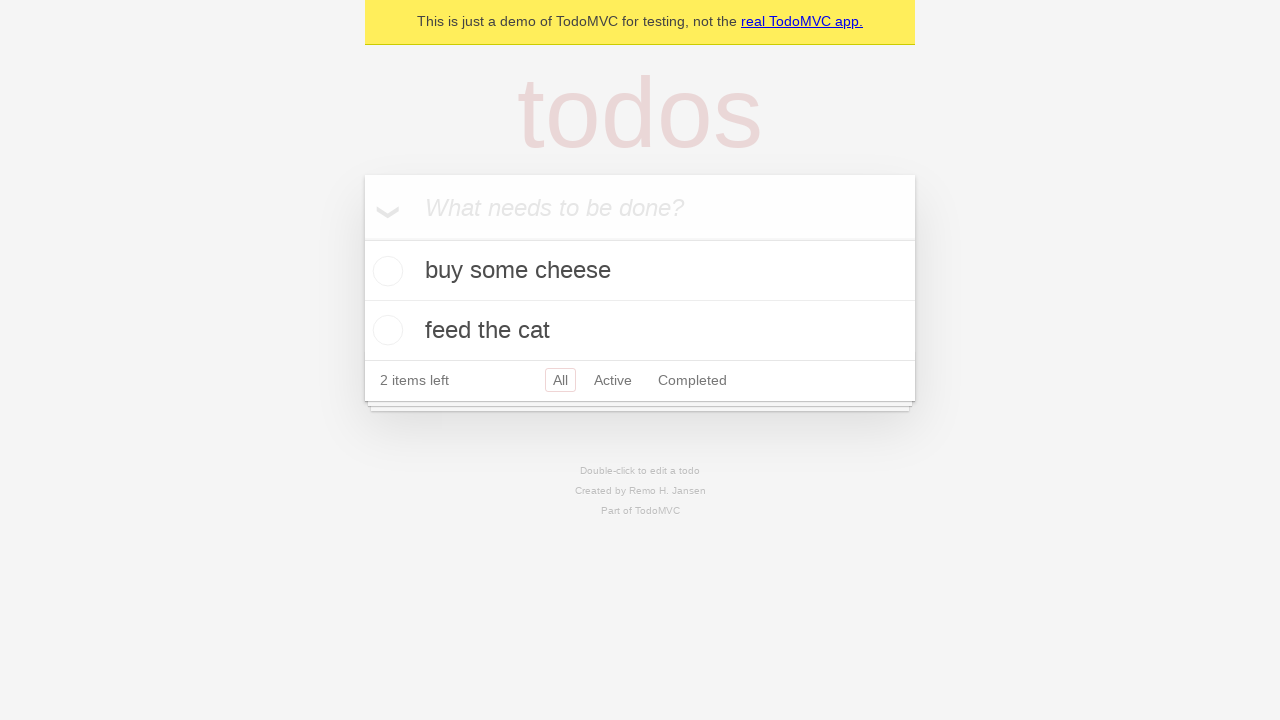

Filled todo input with 'book a doctors appointment' on internal:attr=[placeholder="What needs to be done?"i]
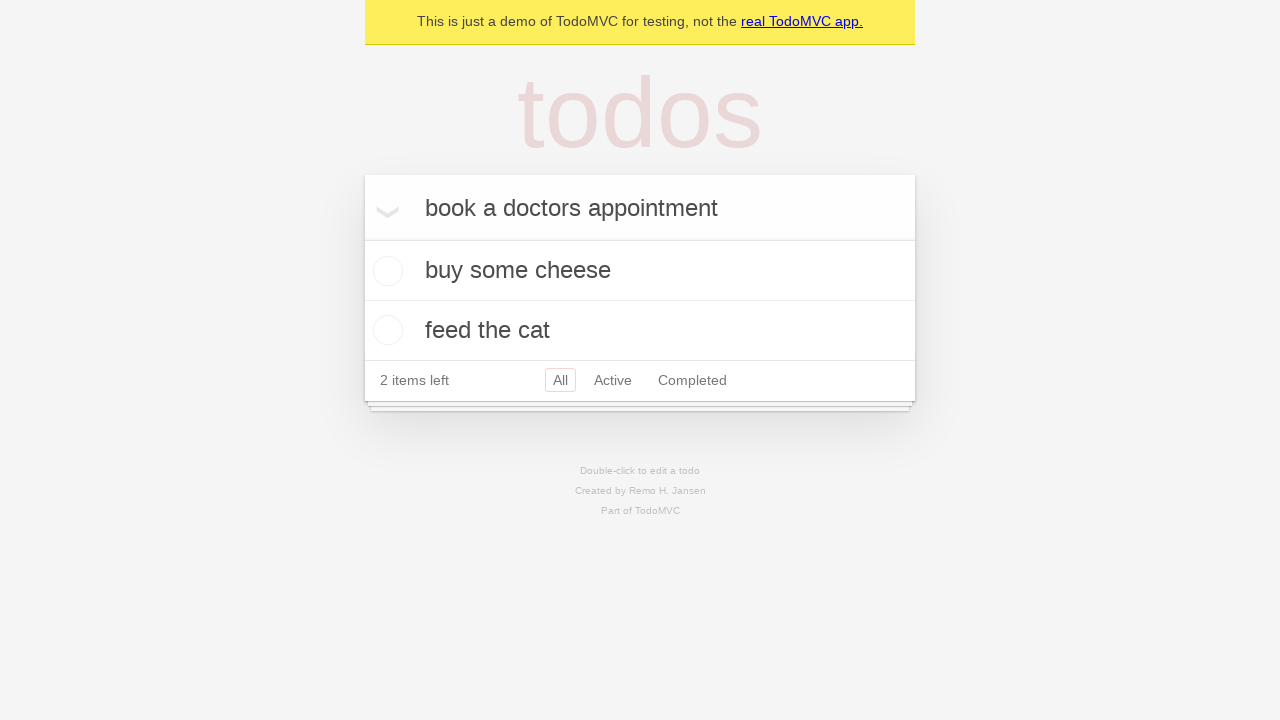

Pressed Enter to add todo 'book a doctors appointment' on internal:attr=[placeholder="What needs to be done?"i]
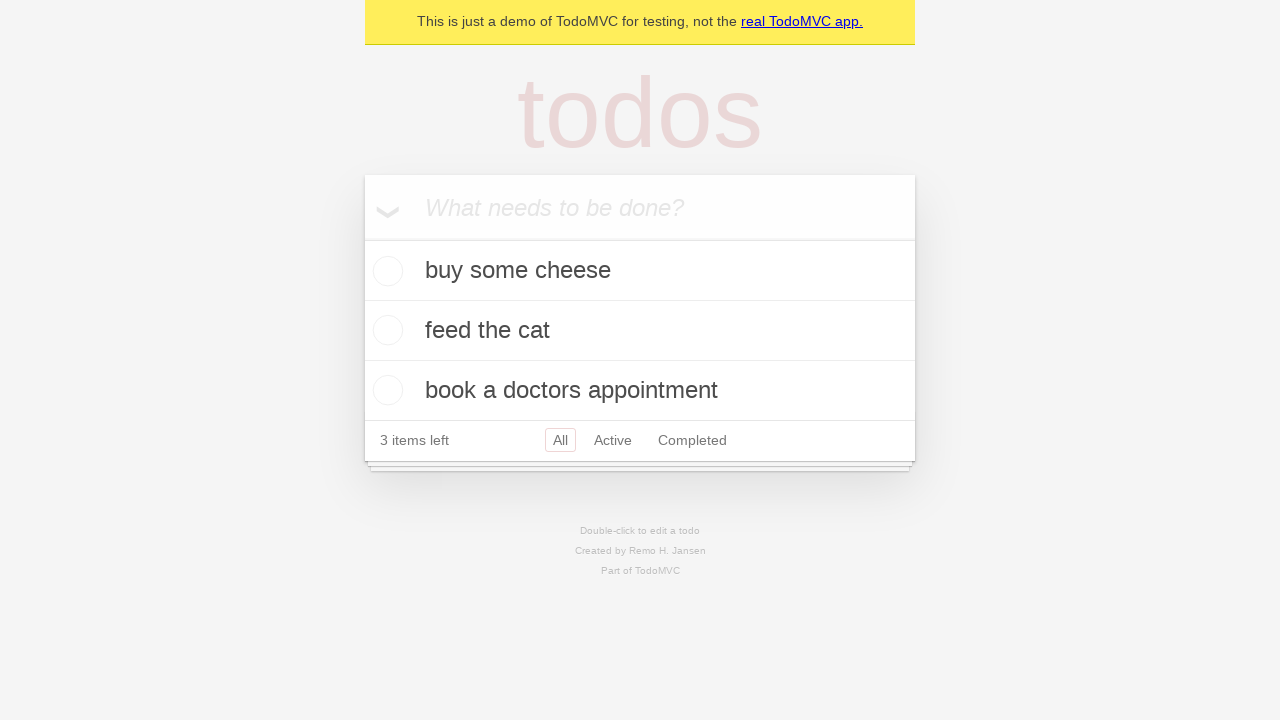

Waited for all three todo items to be visible
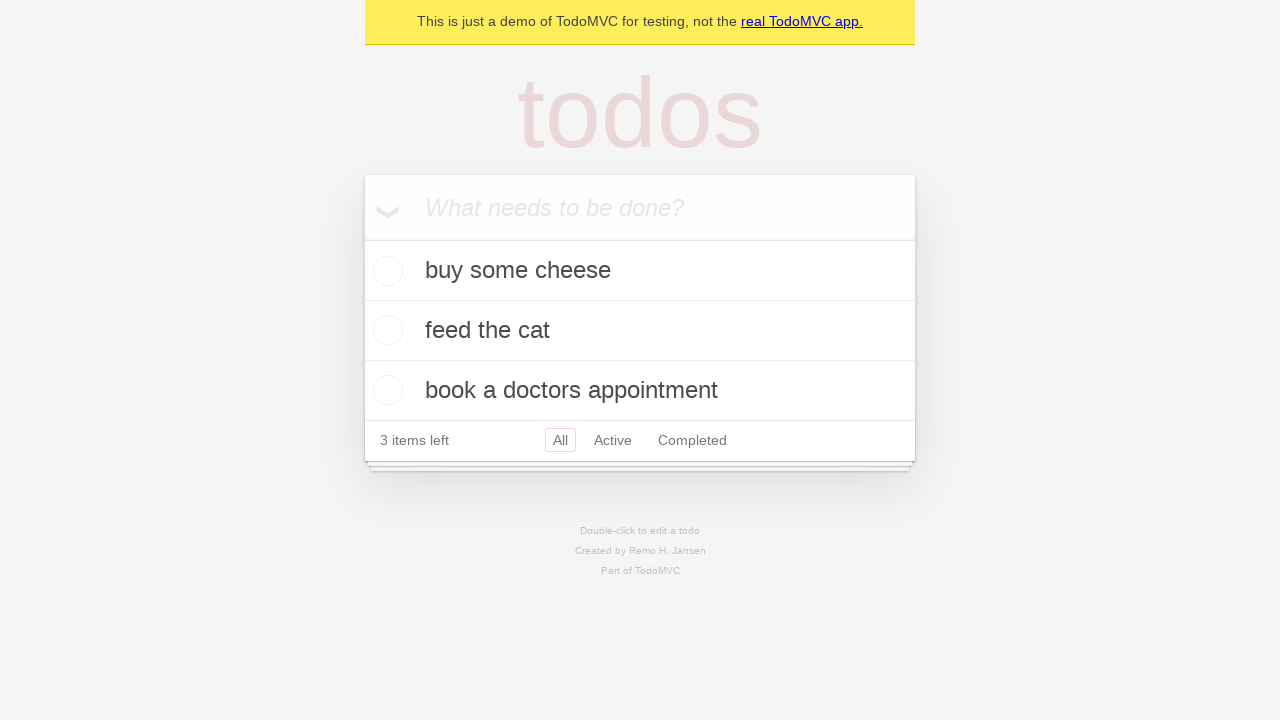

Checked the checkbox for the second todo item 'feed the cat' at (385, 330) on [data-testid='todo-item'] >> nth=1 >> internal:role=checkbox
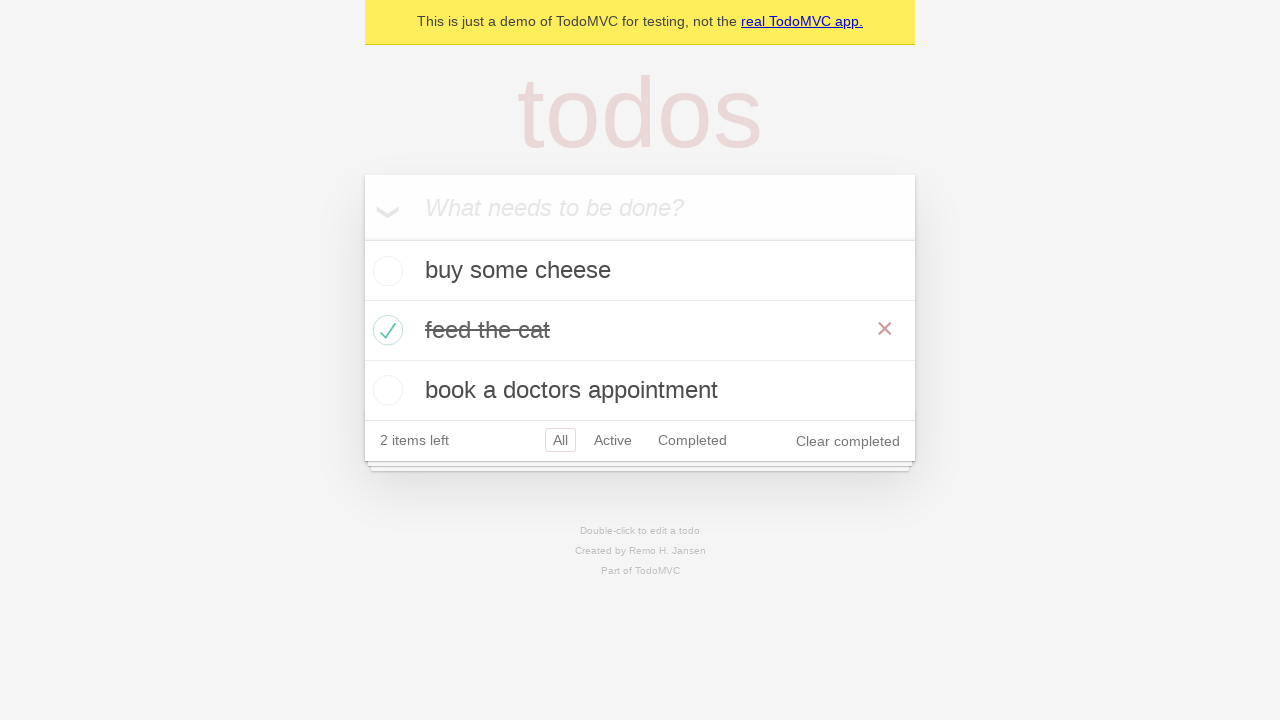

Clicked the 'Completed' filter link at (692, 440) on internal:role=link[name="Completed"i]
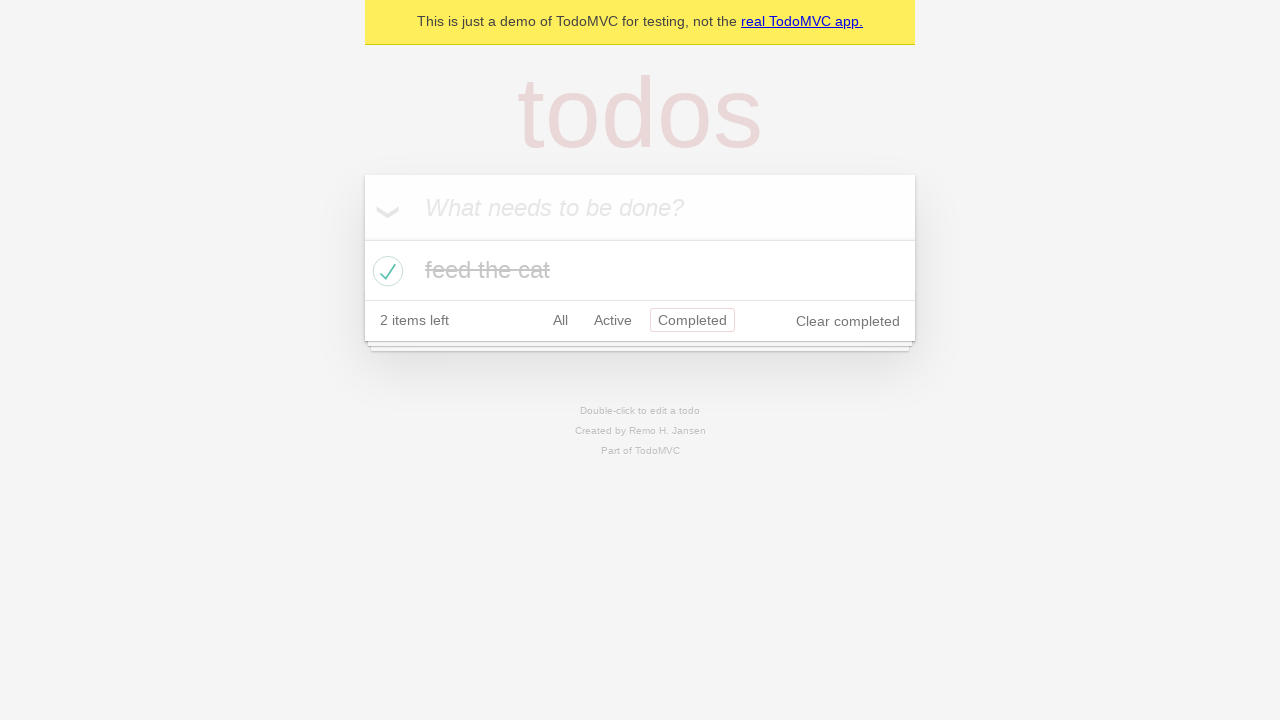

Waited for the completed items filter to apply
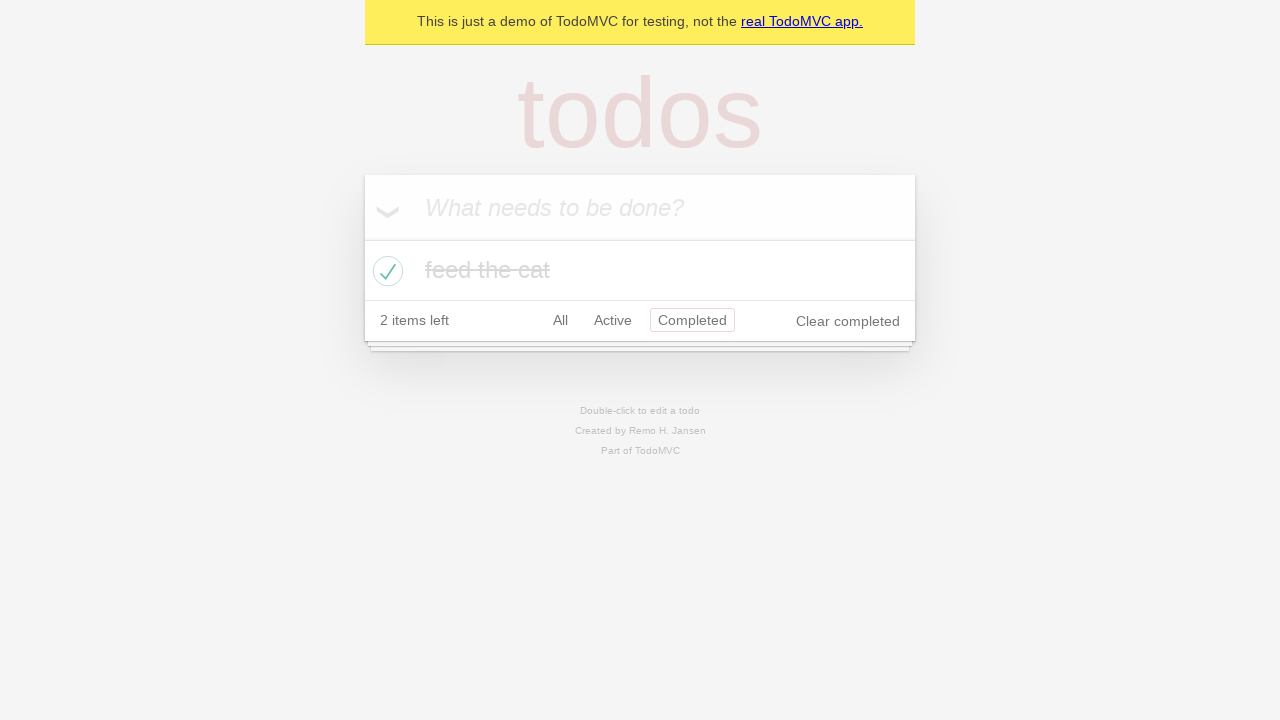

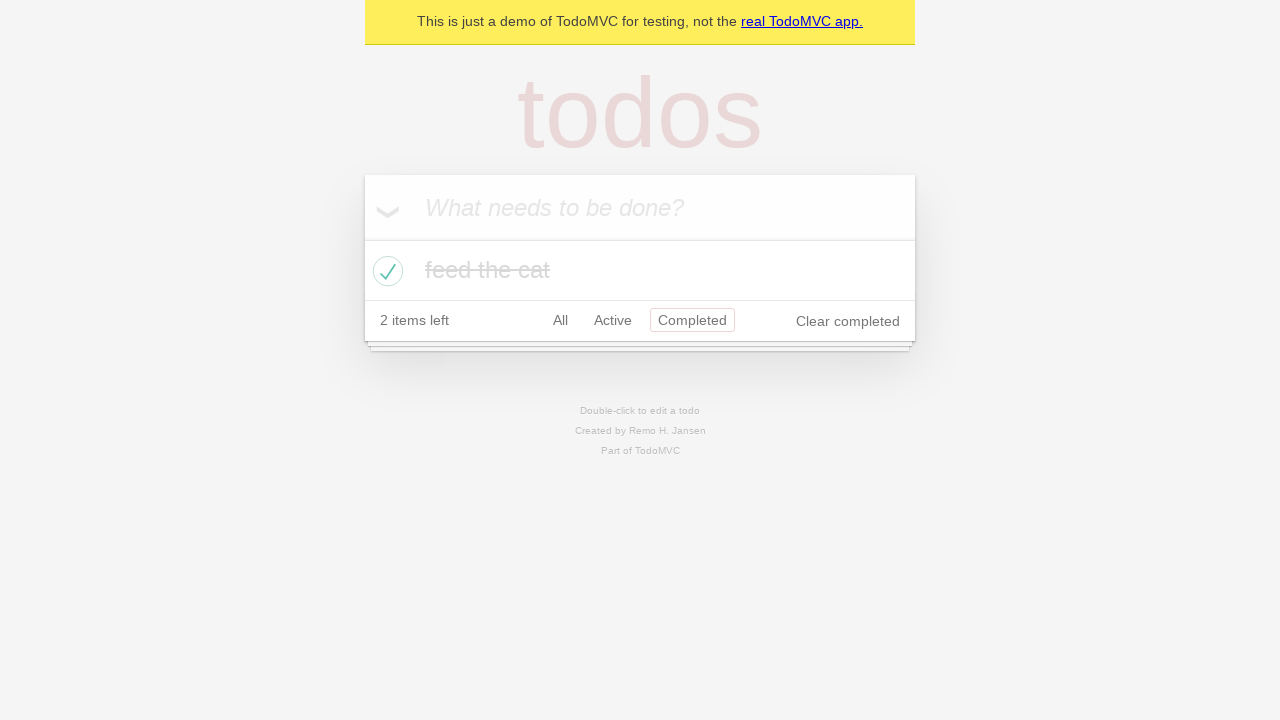